Fills out and submits an automation practice form with personal information including name, email, gender, phone, date of birth, subject, hobbies, address, state and city

Starting URL: https://speedwaytech.co.in/testing-02/automation-practice-form/

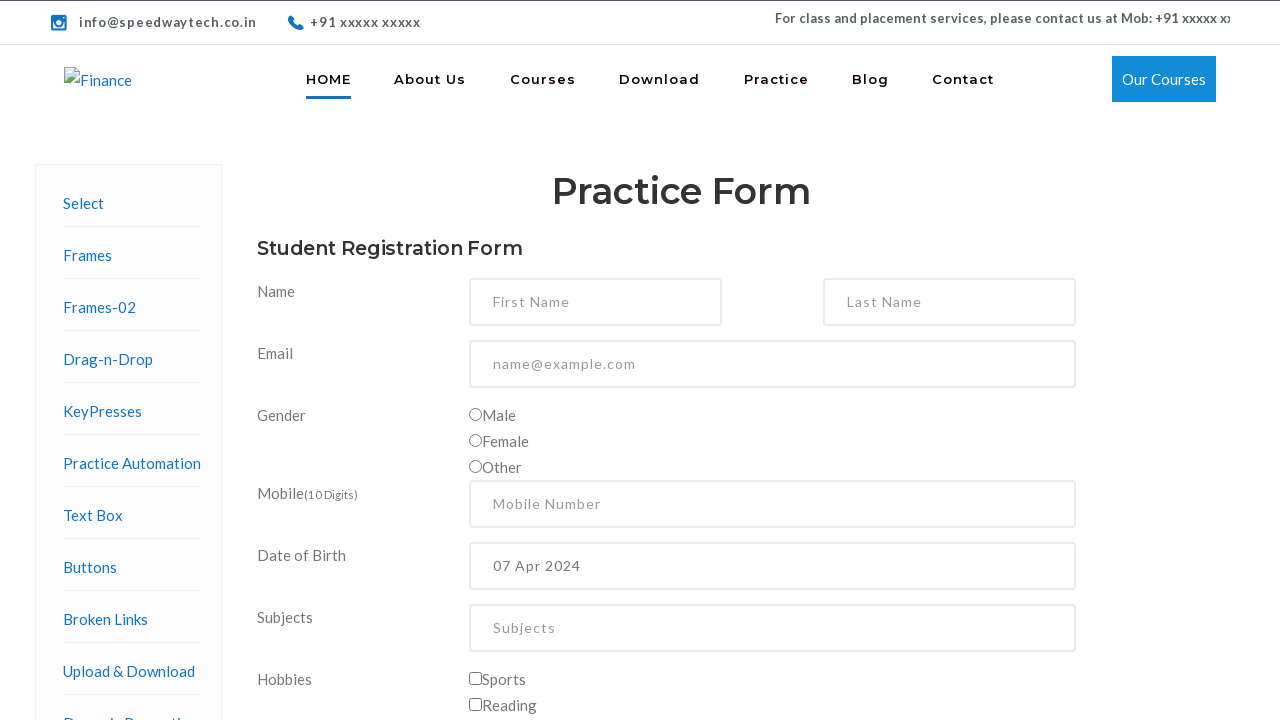

Filled first name field with 'Biradar' on #firstName
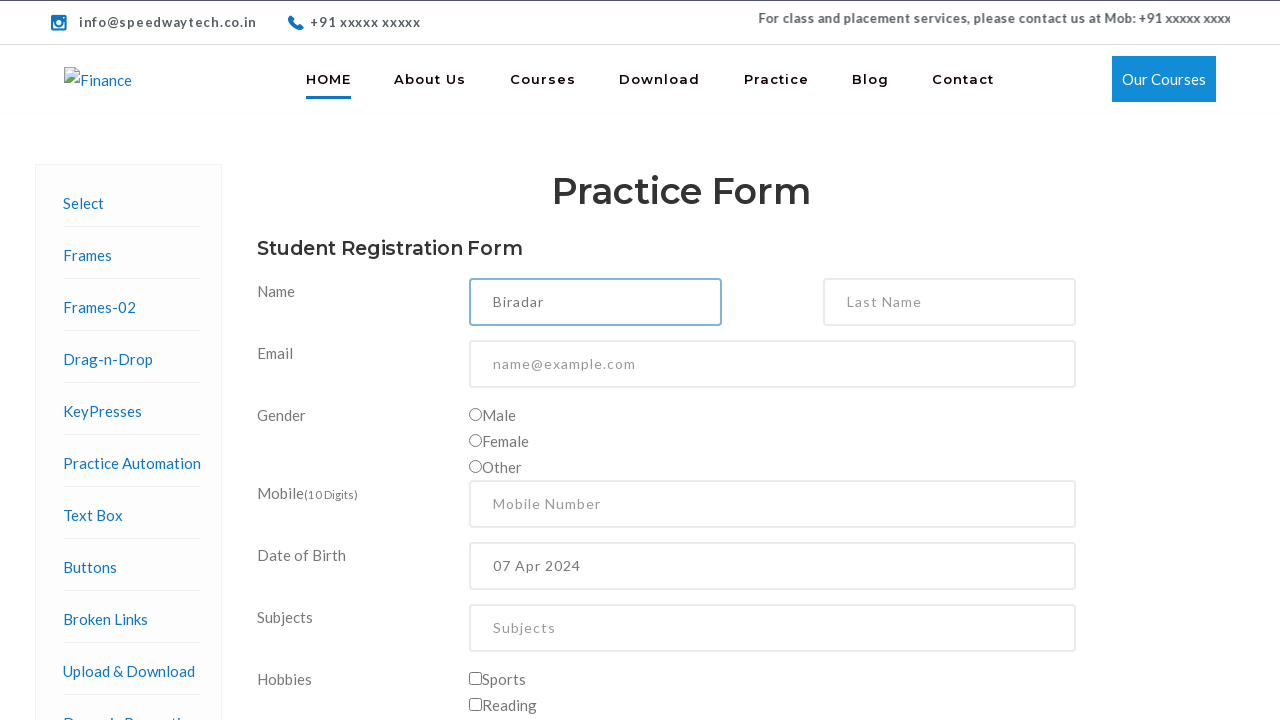

Filled last name field with 'Sangameshwar' on #lastName
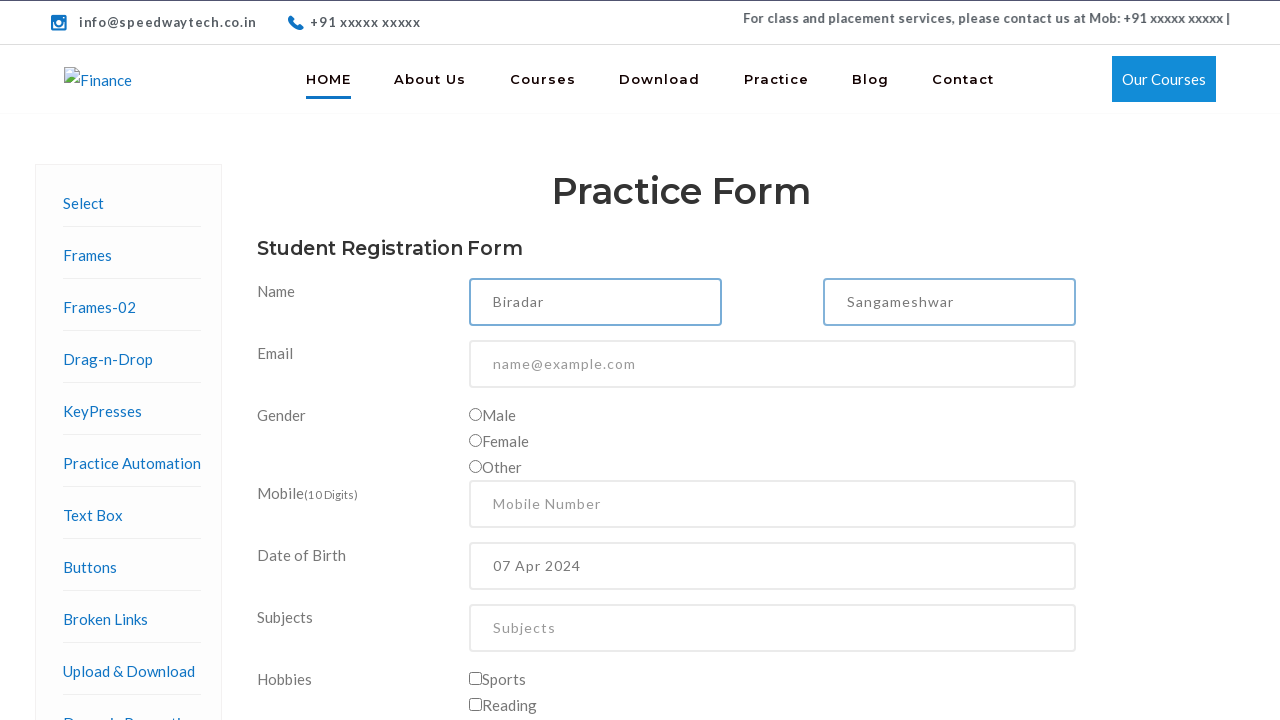

Filled email field with 'biradar.sangameshwar@gmail.com' on input[placeholder='name@example.com']
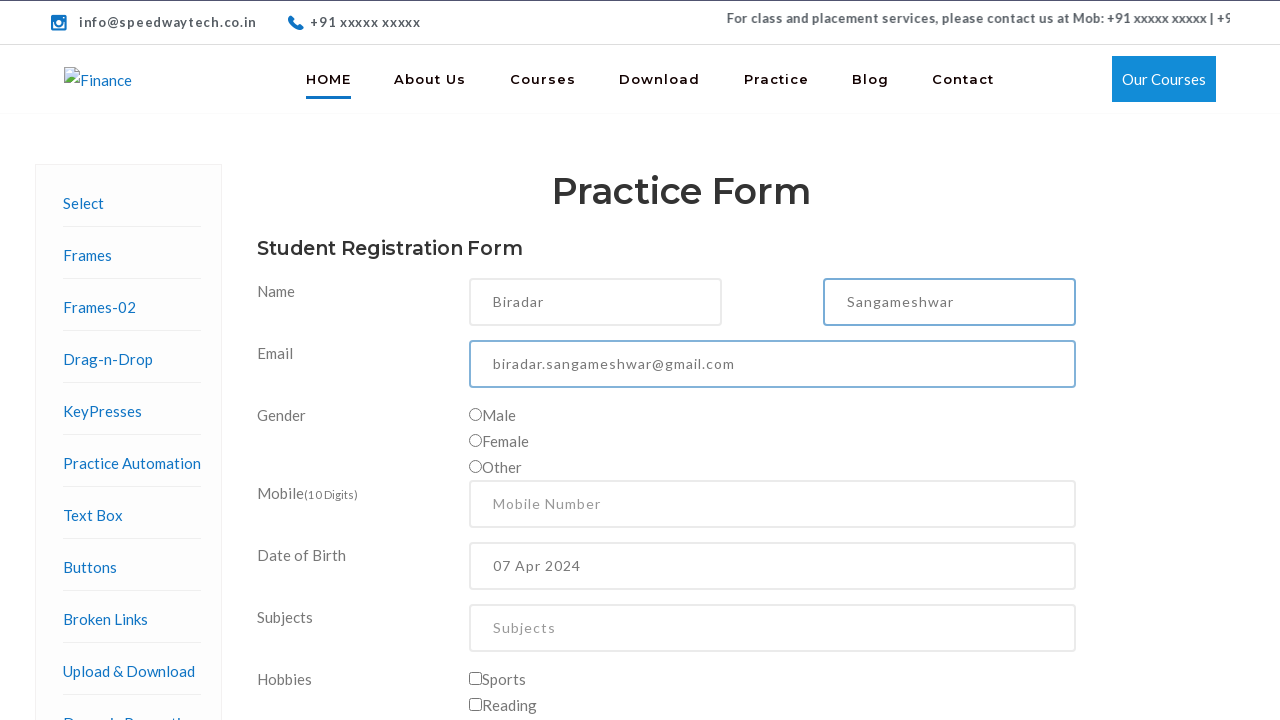

Selected gender radio button at (476, 414) on input[name='gender']
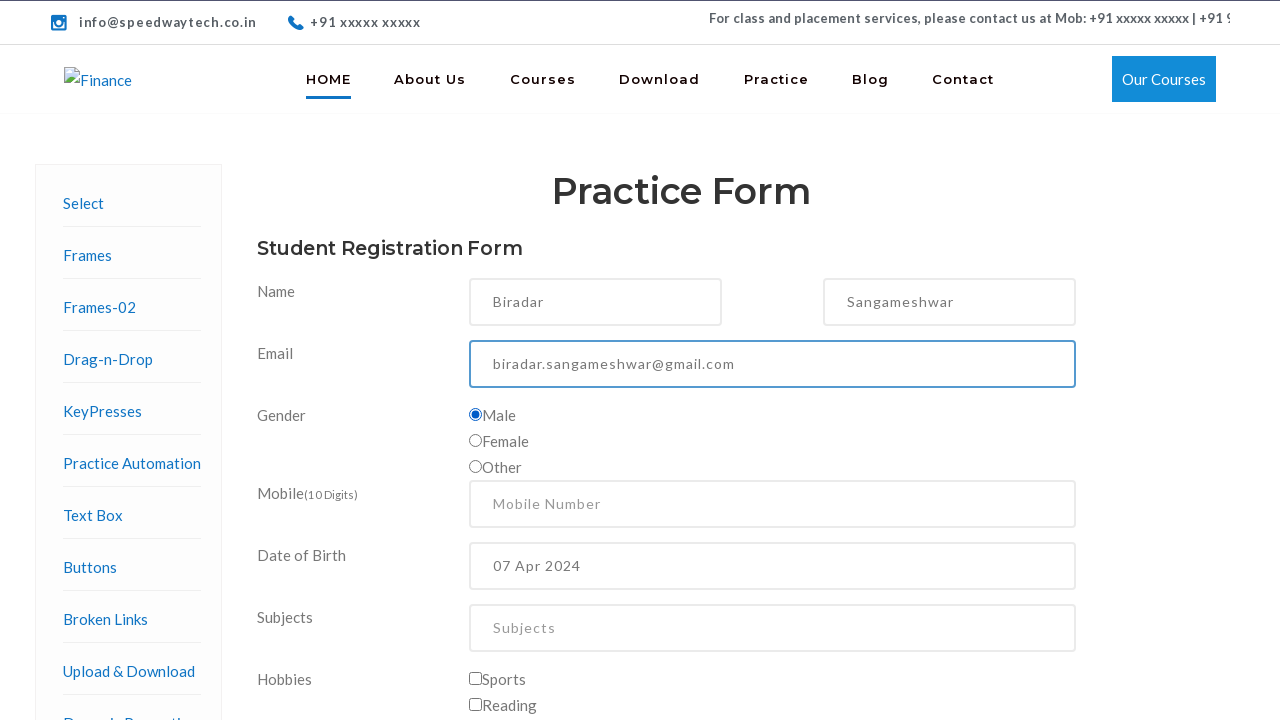

Filled phone number field with '8019653677' on #userNumber
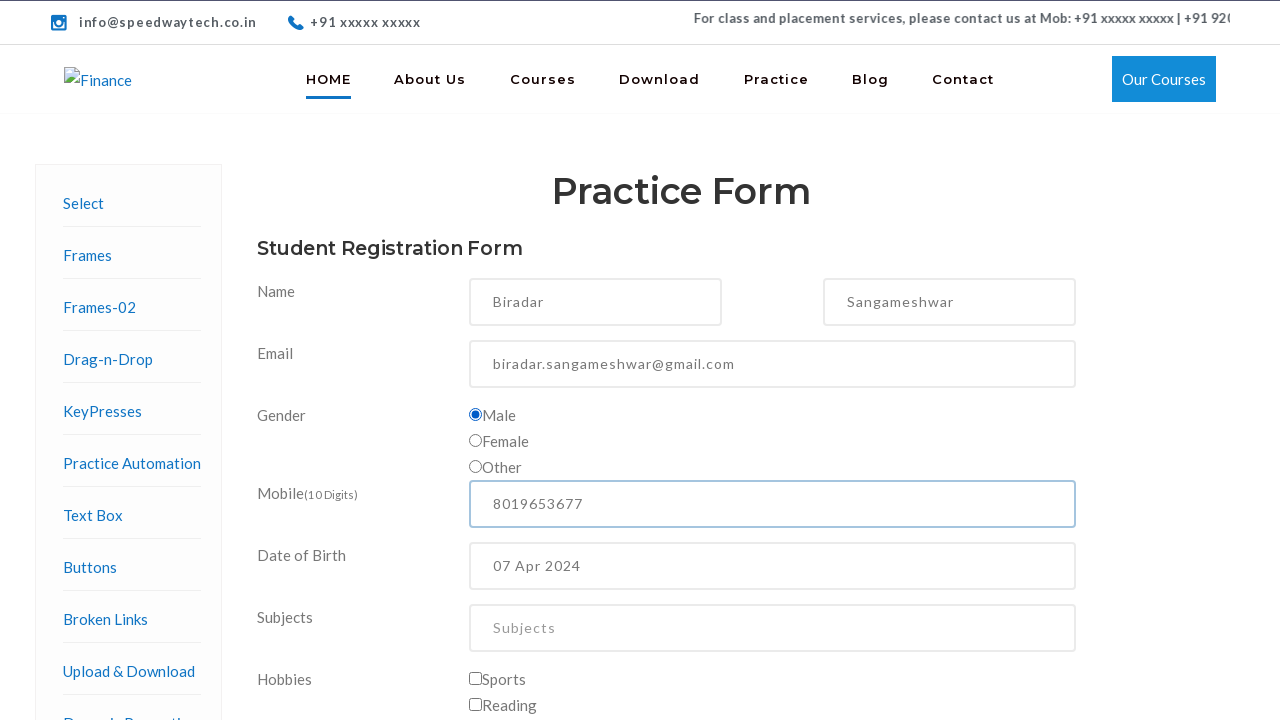

Filled date of birth field with '02 oct 1993' on #dateOfBirthInput
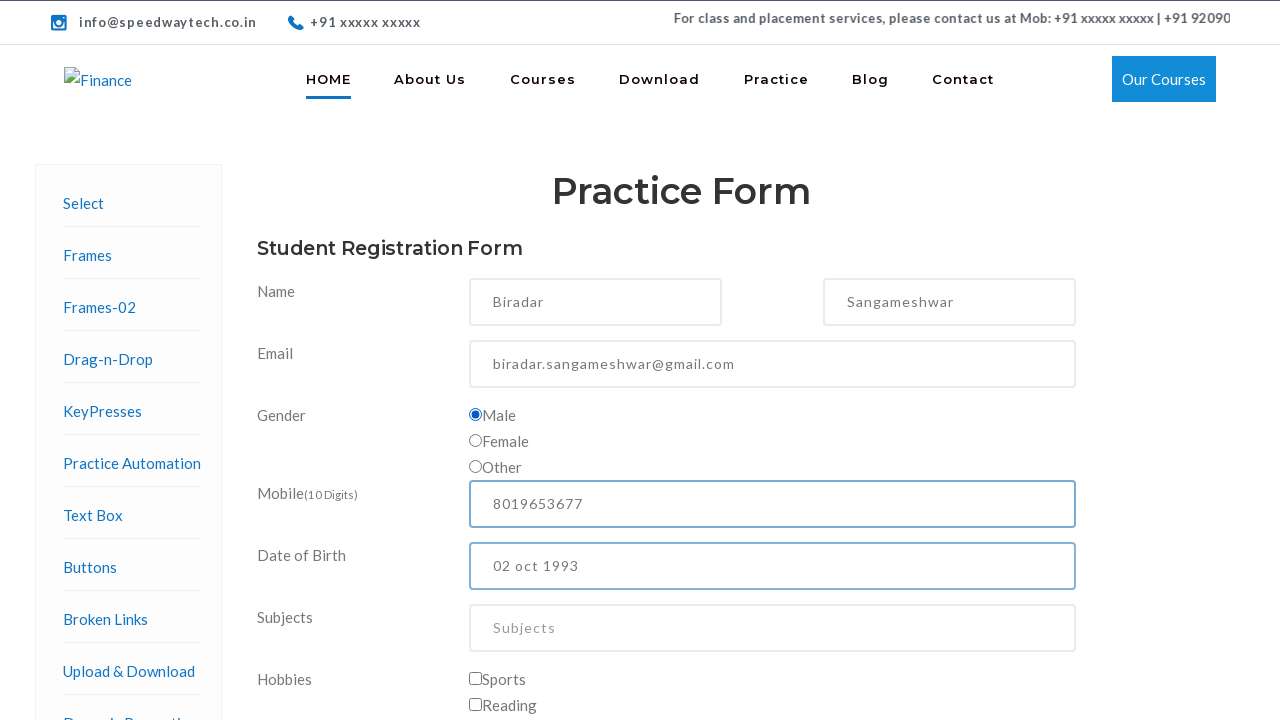

Filled subjects field with 'Software Testing' on #subjectsInput
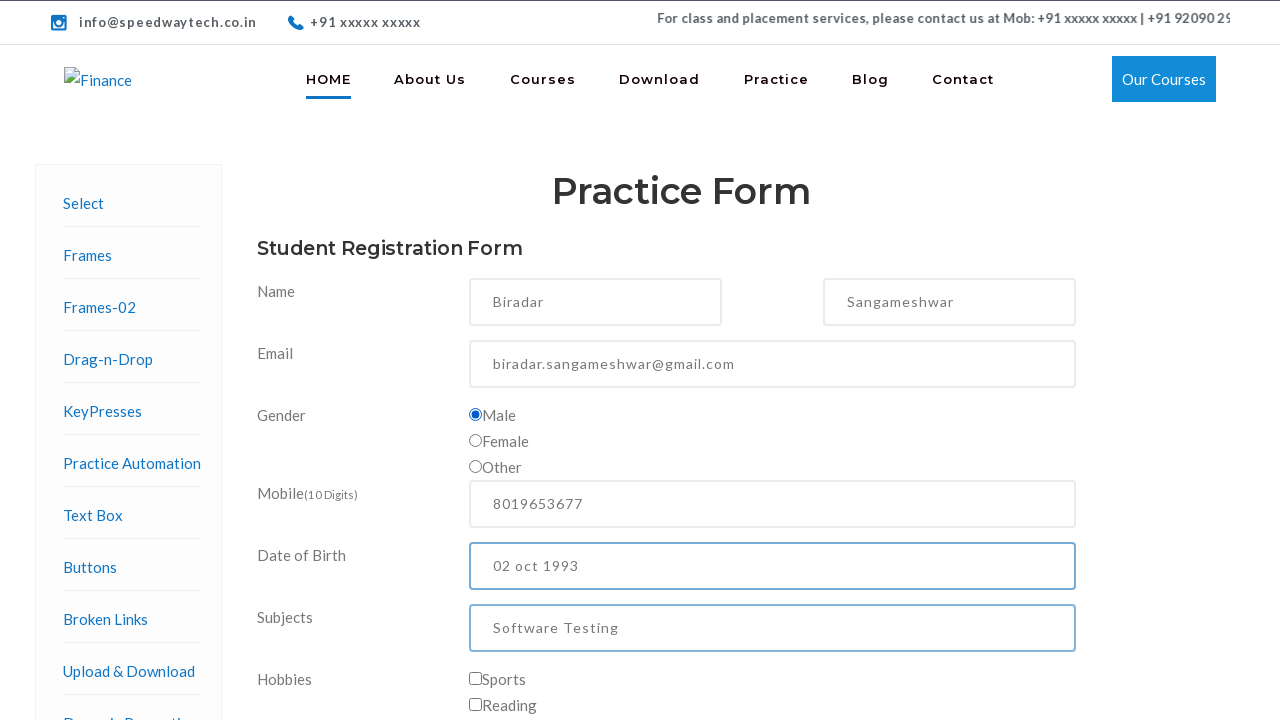

Selected hobby checkbox (3rd checkbox) at (476, 360) on (//input[@type='checkbox'])[3]
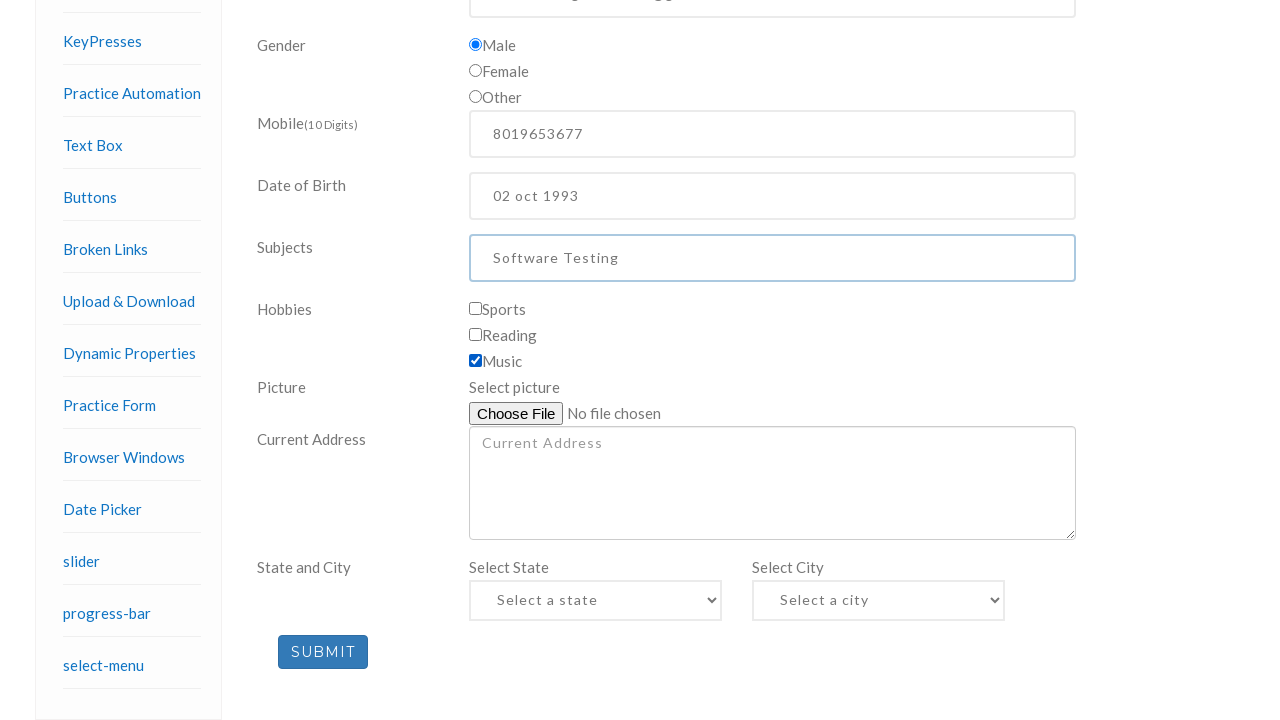

Filled current address field with 'BDL colony badangpet' on #currentAddress
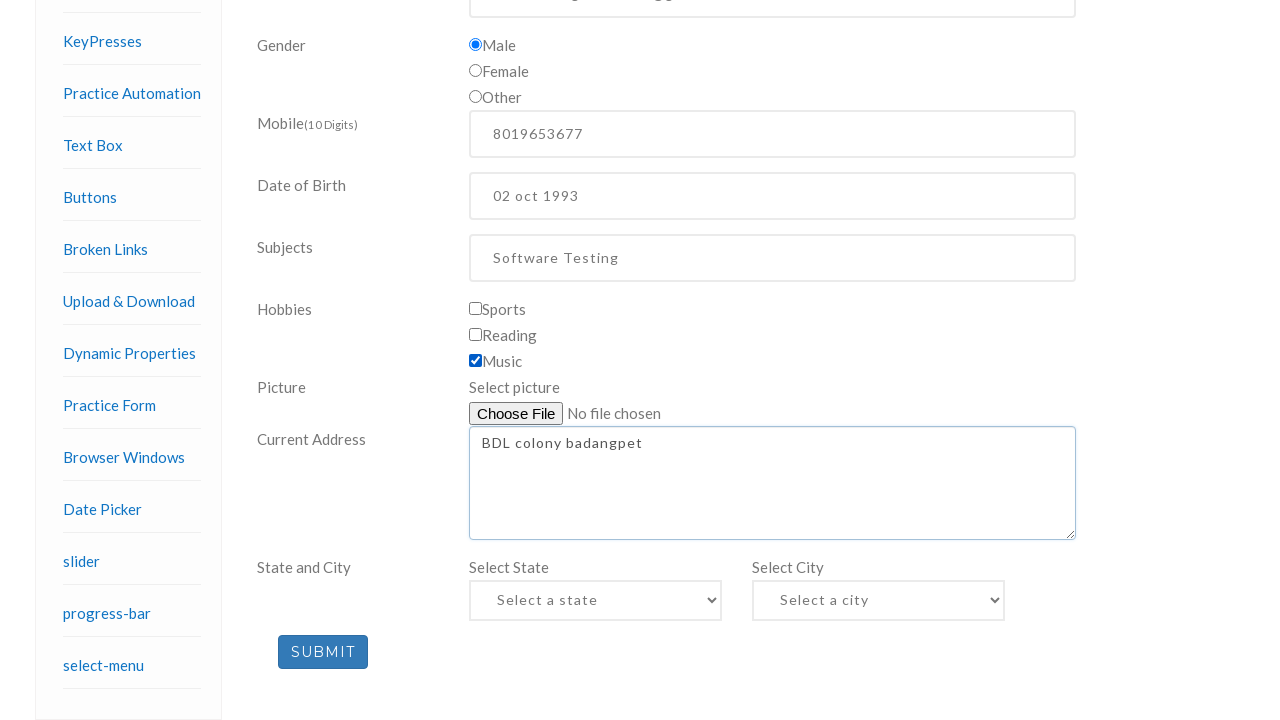

Selected state 'Maharashtra' from dropdown on #stateSelect
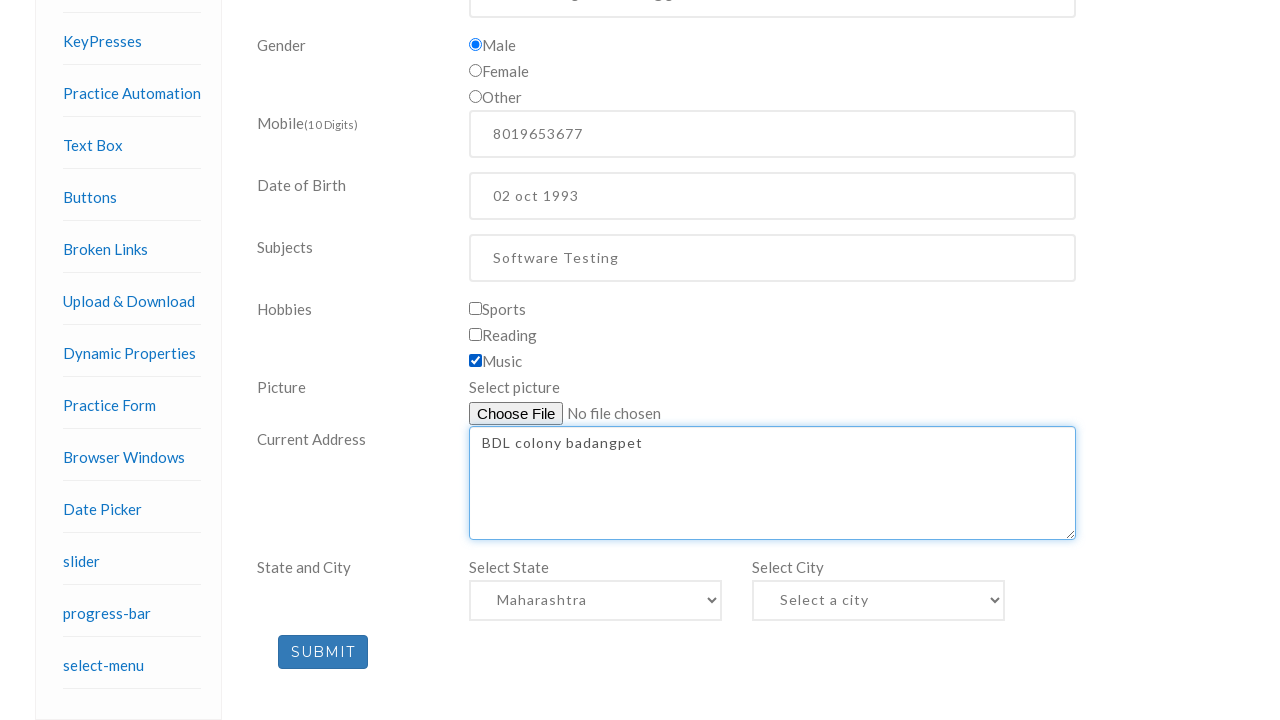

Selected city 'Mumbai' from dropdown on #citySelect
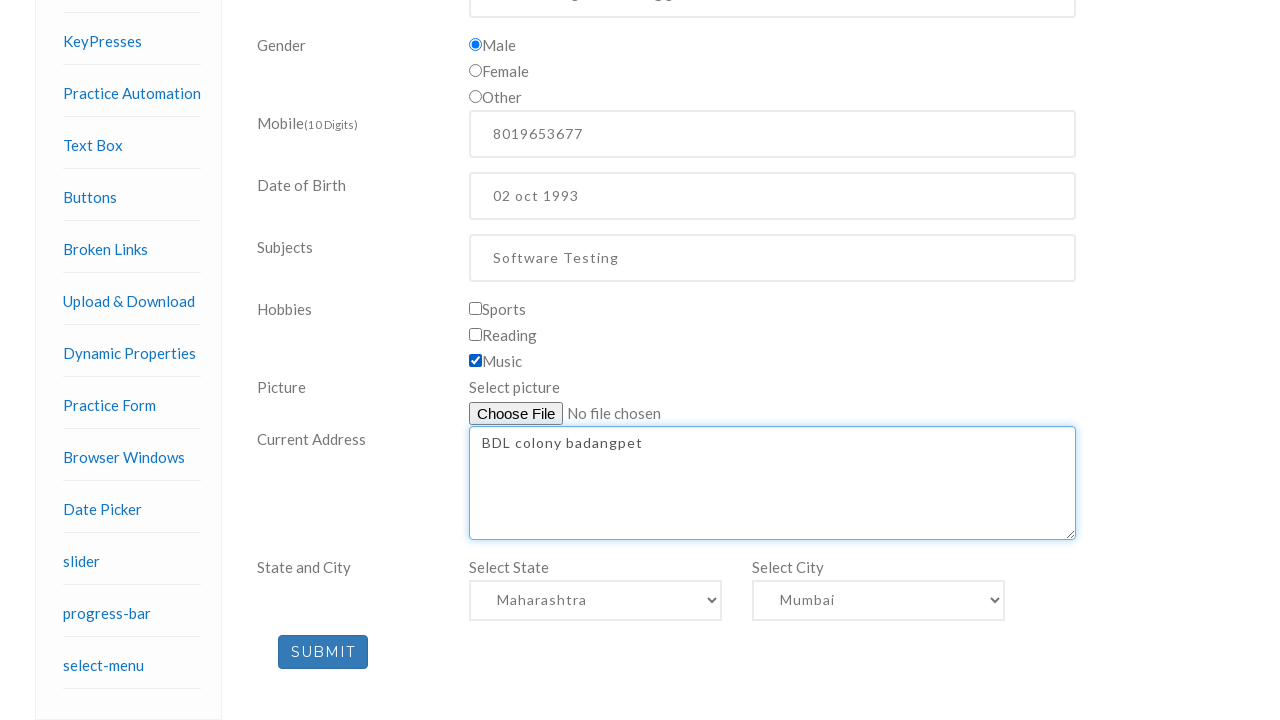

Clicked submit button to submit the form at (323, 652) on #submit
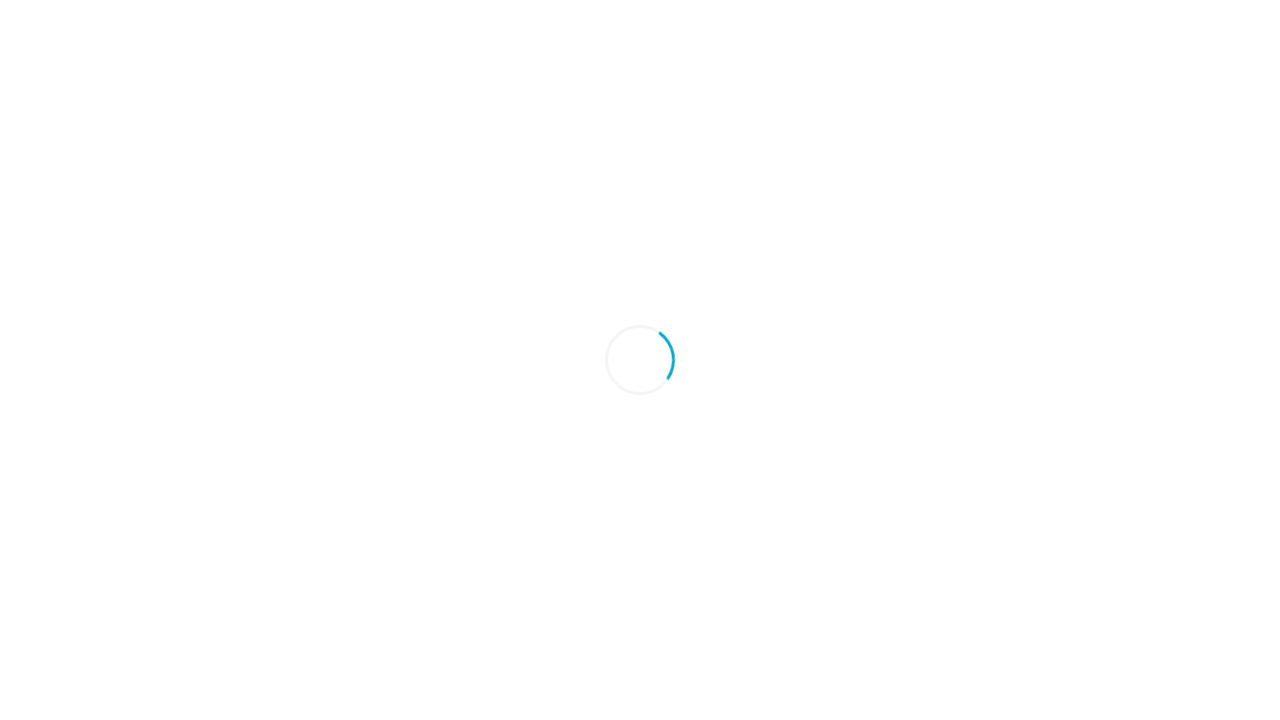

Waited 2 seconds for form submission to complete
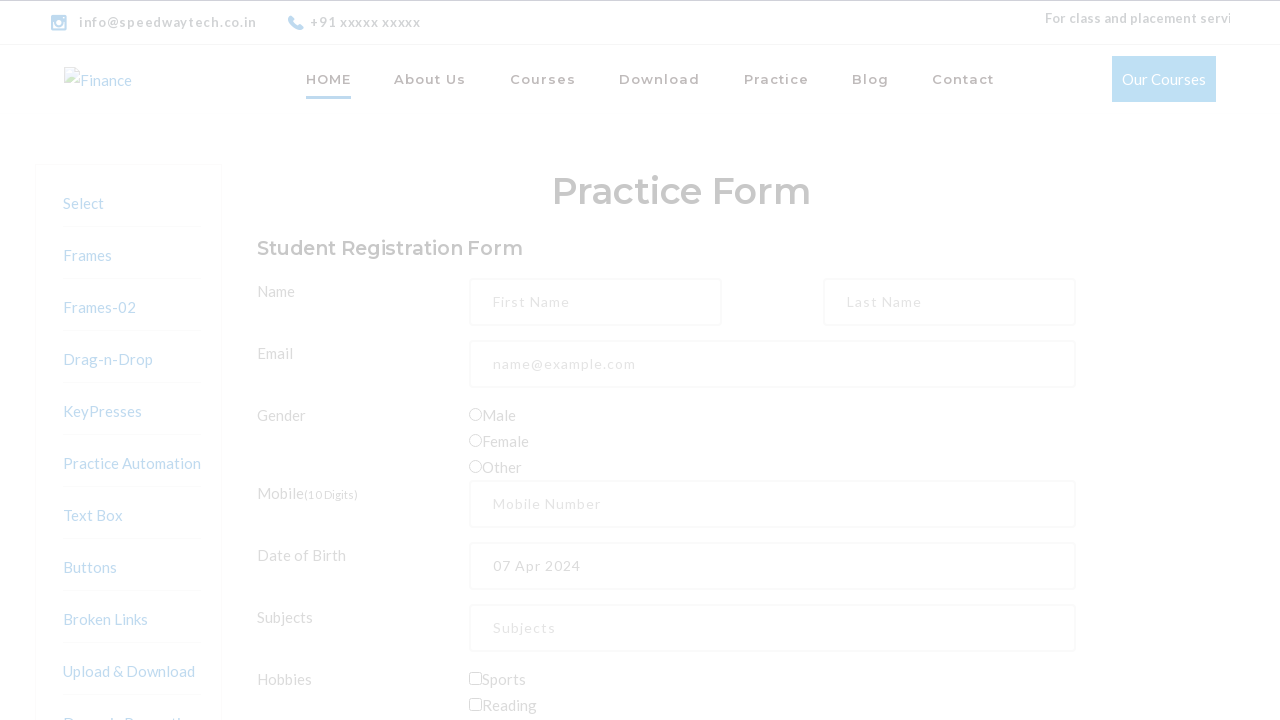

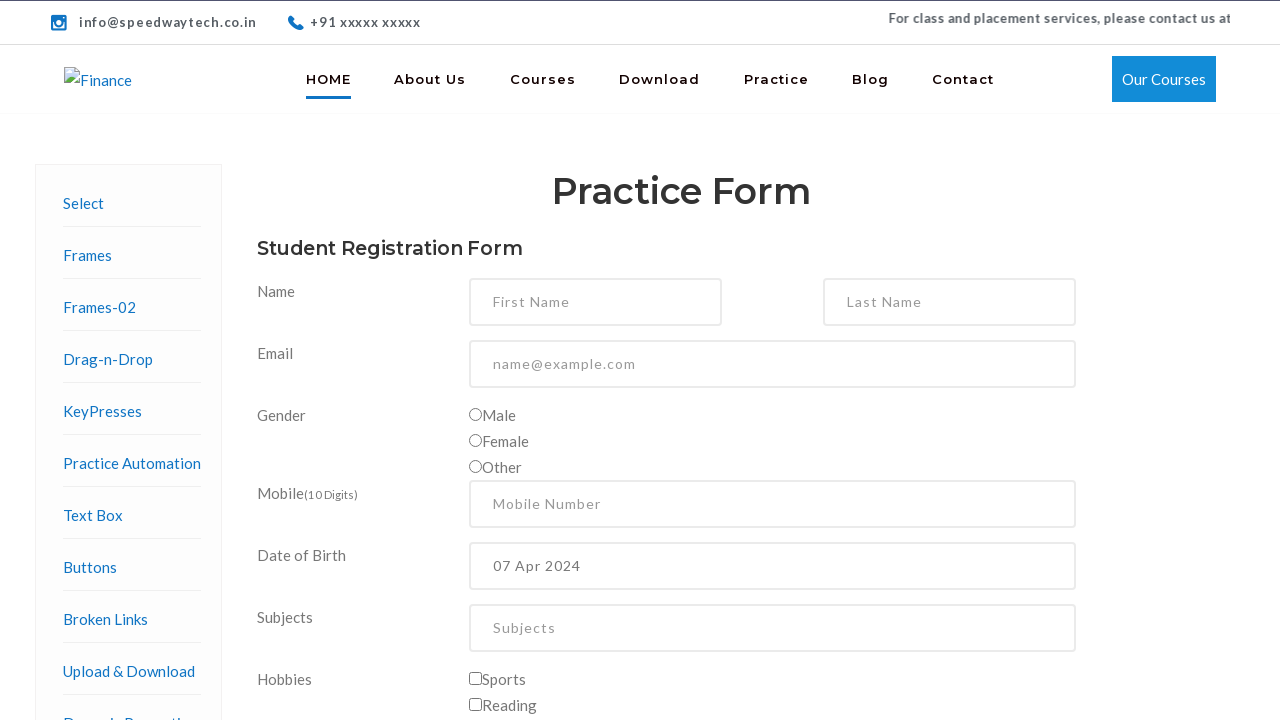